Tests clicking a checkbox and verifying it becomes selected

Starting URL: https://the-internet.herokuapp.com/checkboxes

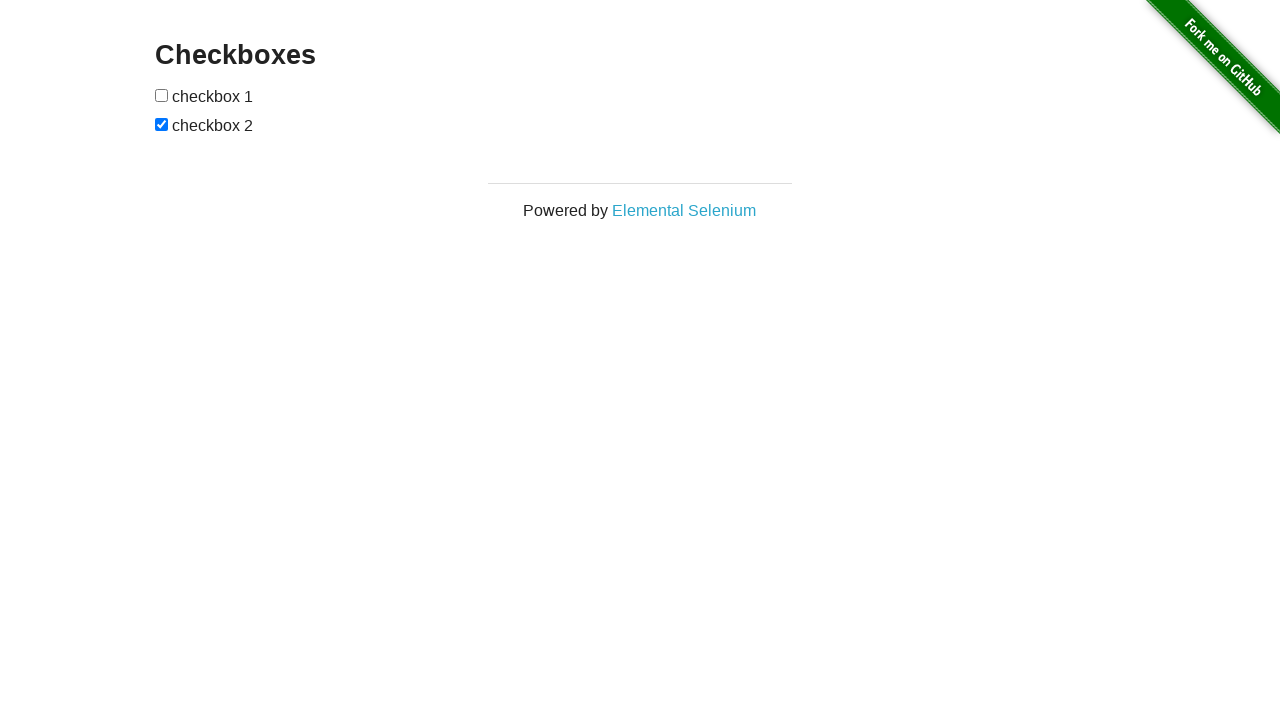

Located the first checkbox element
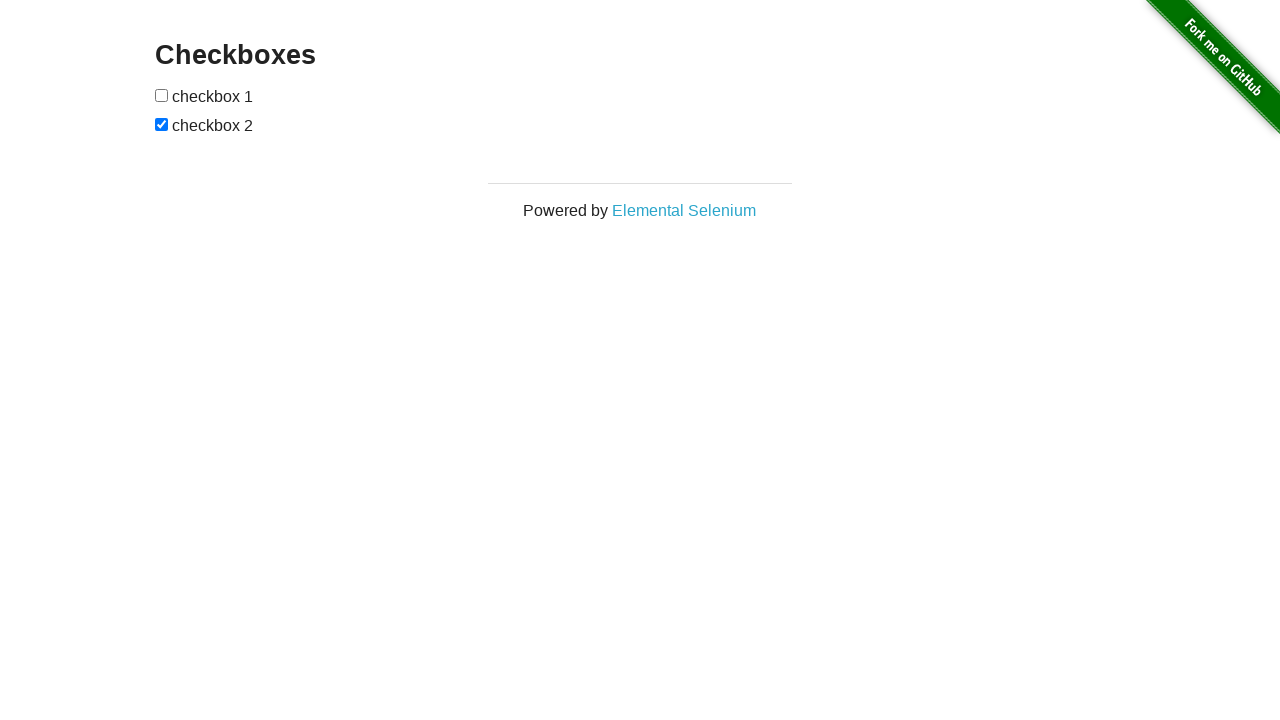

Clicked the first checkbox at (162, 95) on xpath=//*[@id="checkboxes"]/input[1]
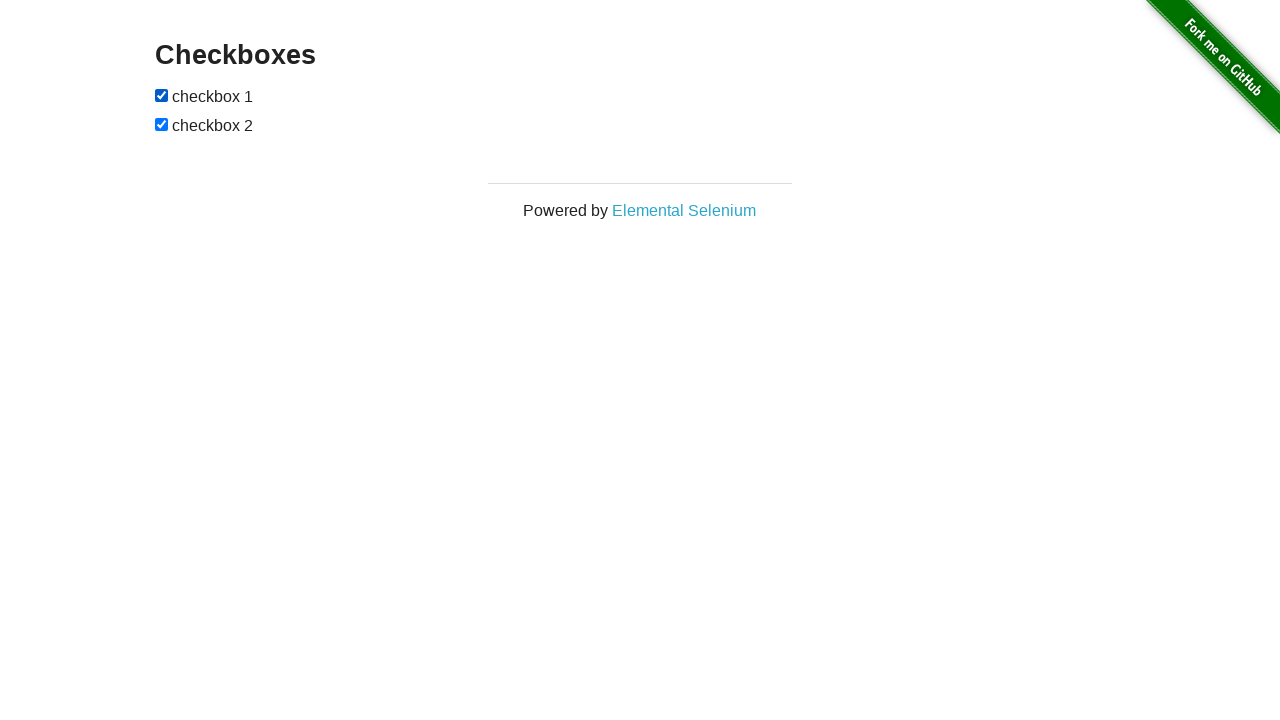

Verified that the checkbox is now selected
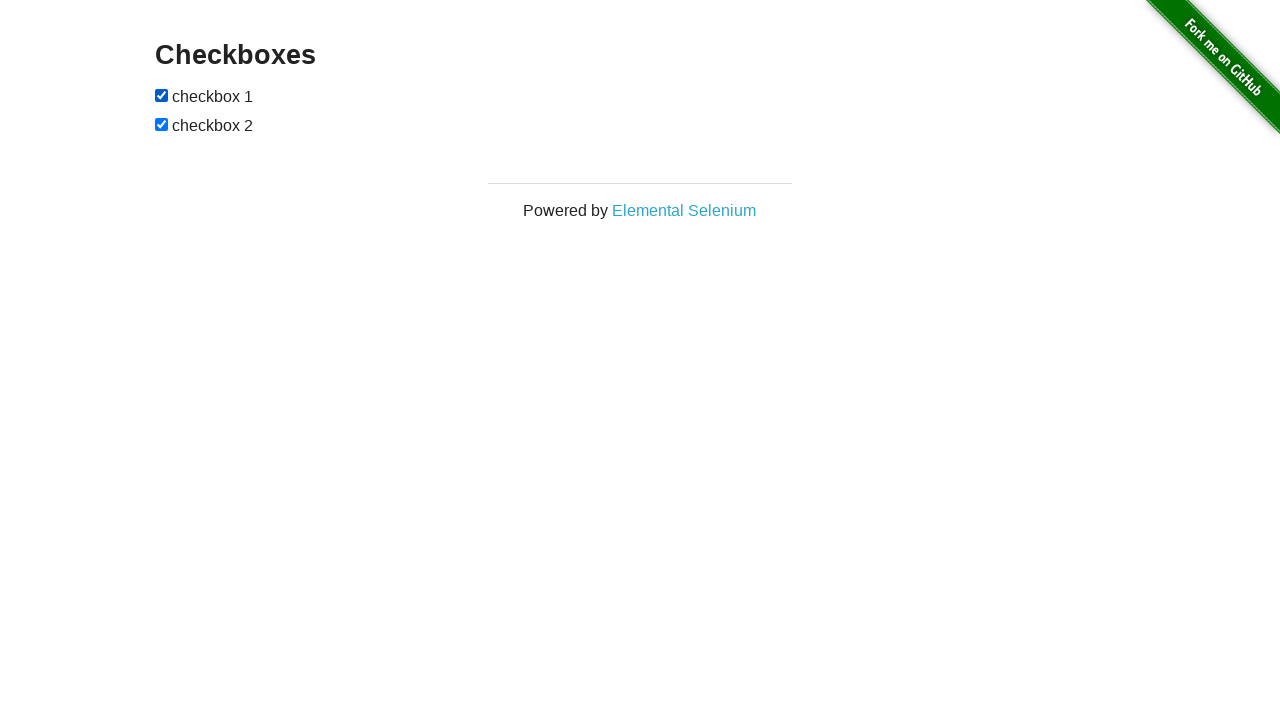

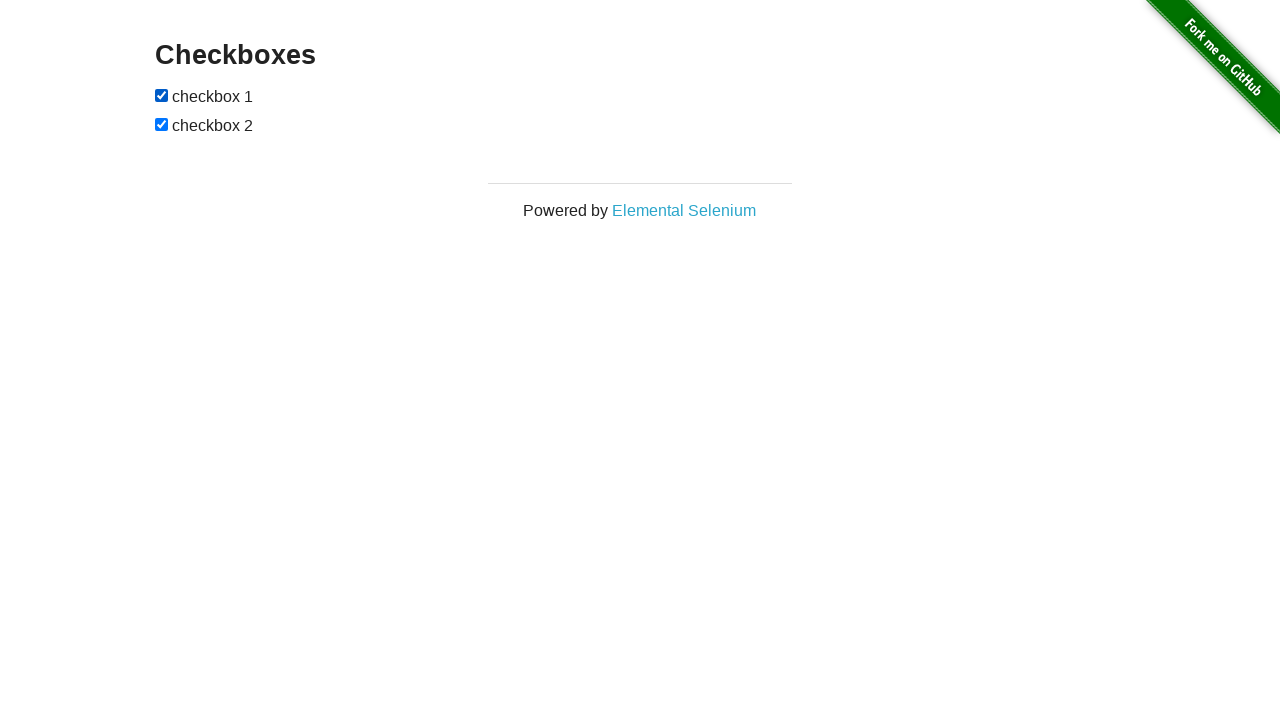